Tests the DeepL translator language selection functionality by clicking on the target language dropdown and selecting a specific language (Traditional Chinese).

Starting URL: https://www.deepl.com/en/translator

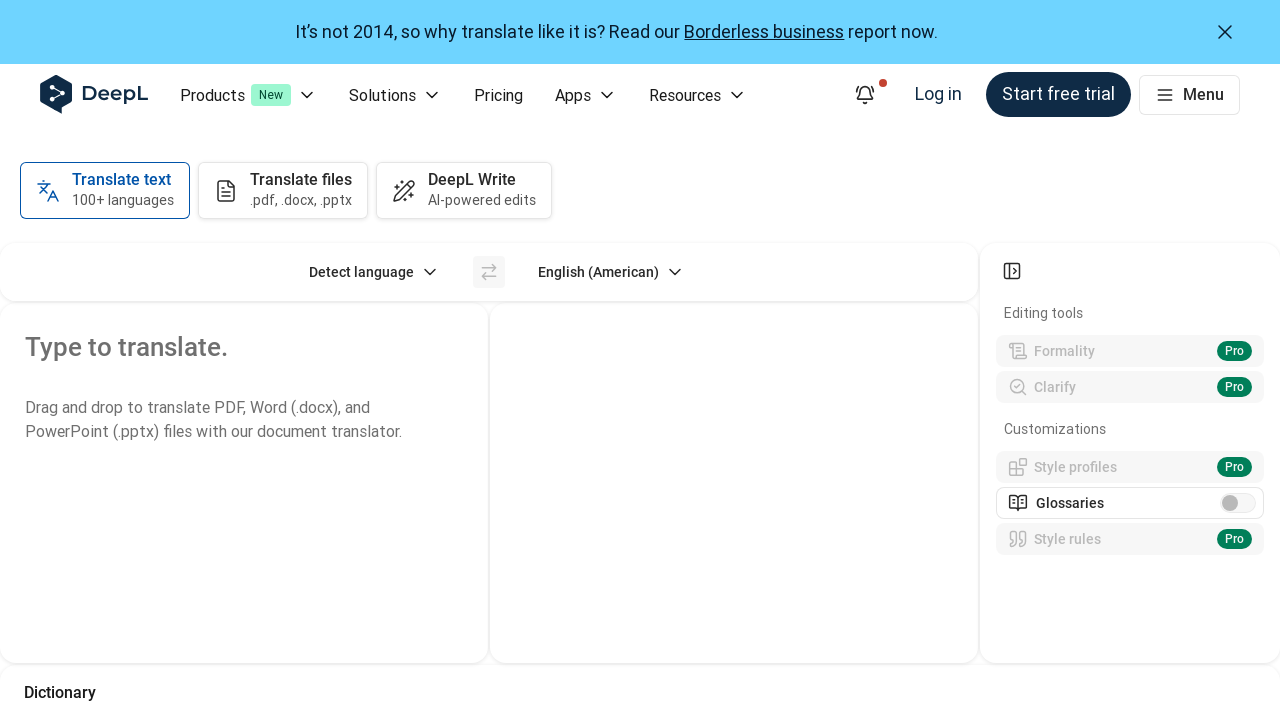

Waited for target language selection dropdown to be visible
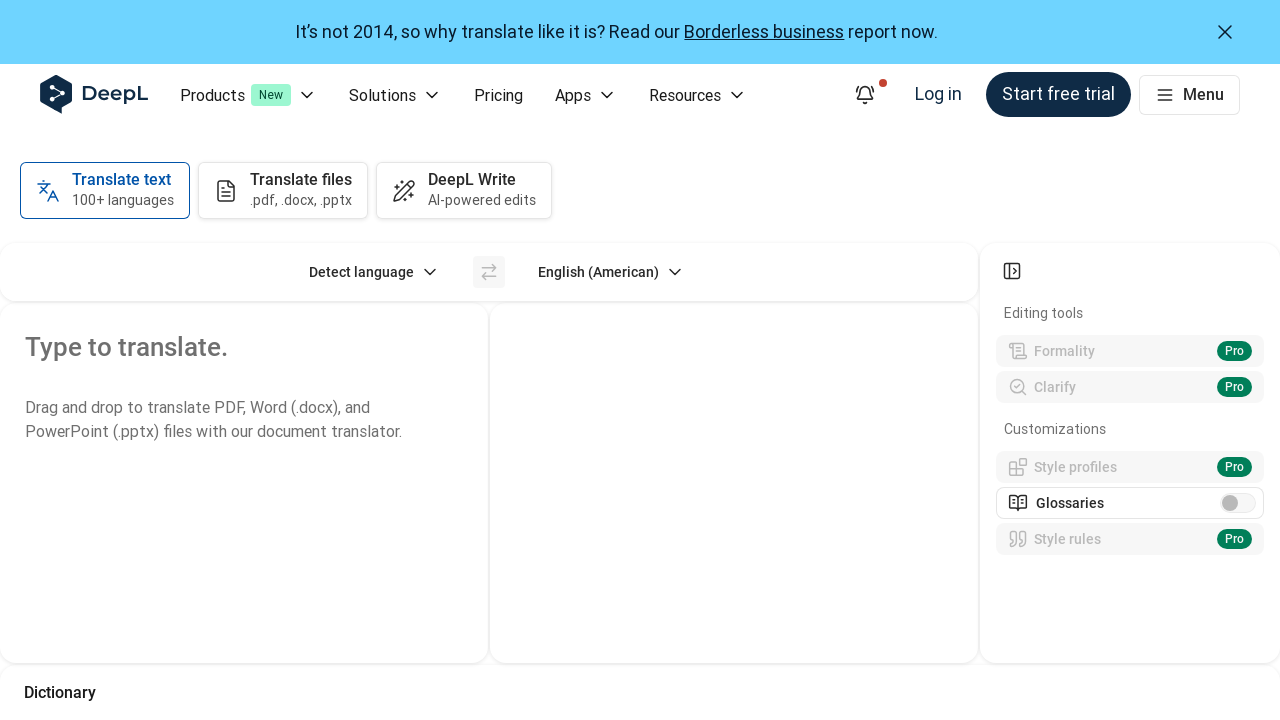

Clicked on target language dropdown to open options at (598, 272) on div[data-testid="translator-target-lang"]
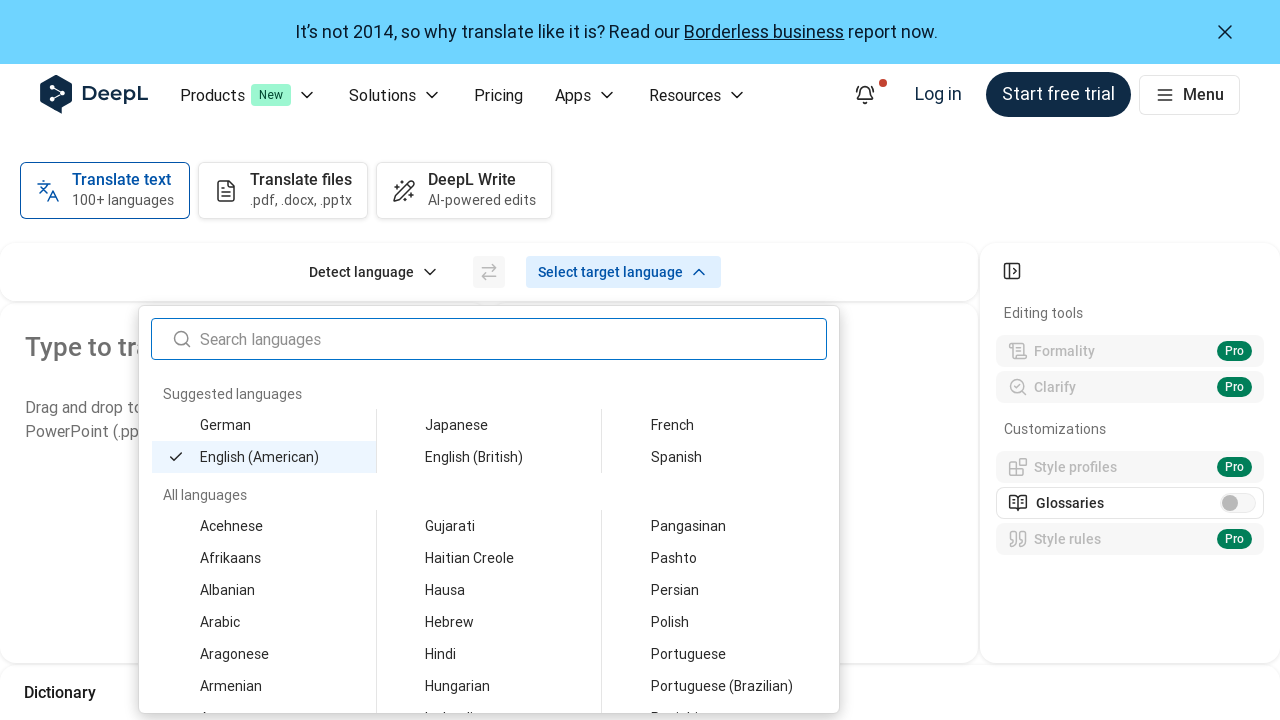

Waited for Traditional Chinese language option to be visible
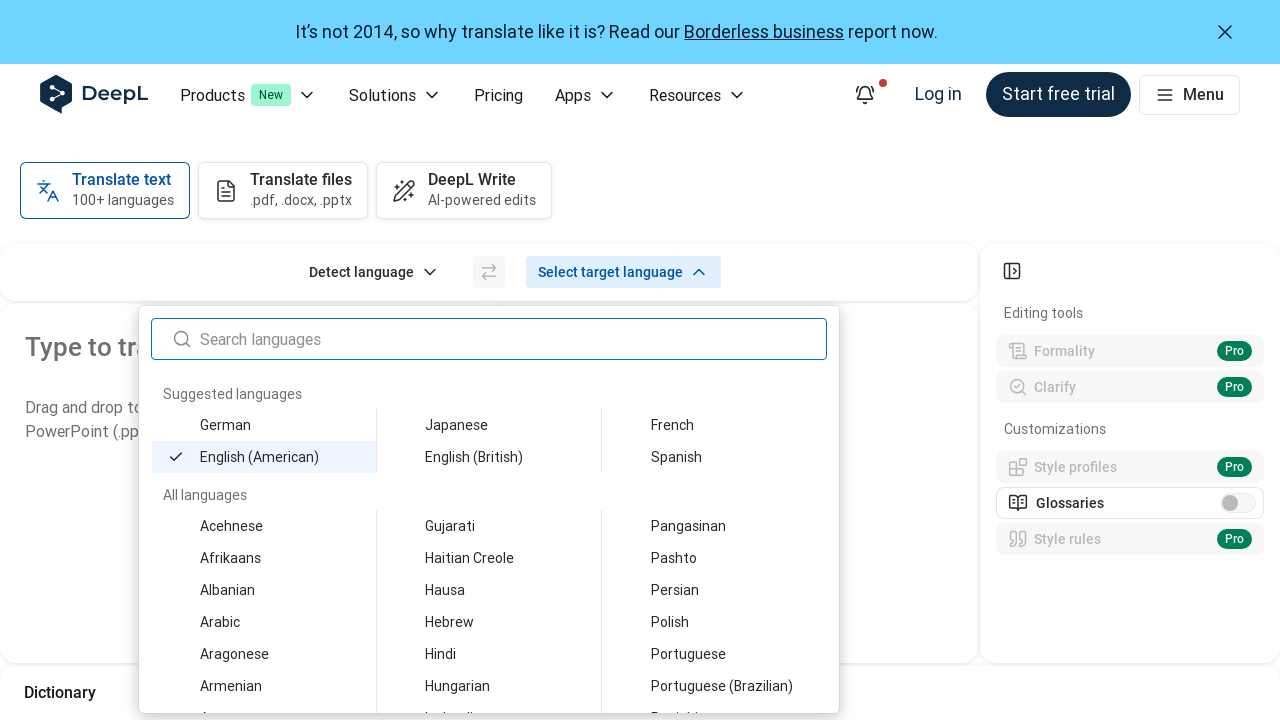

Selected Traditional Chinese as target language at (264, 509) on //button[@data-testid="translator-lang-option-zh-Hant"]
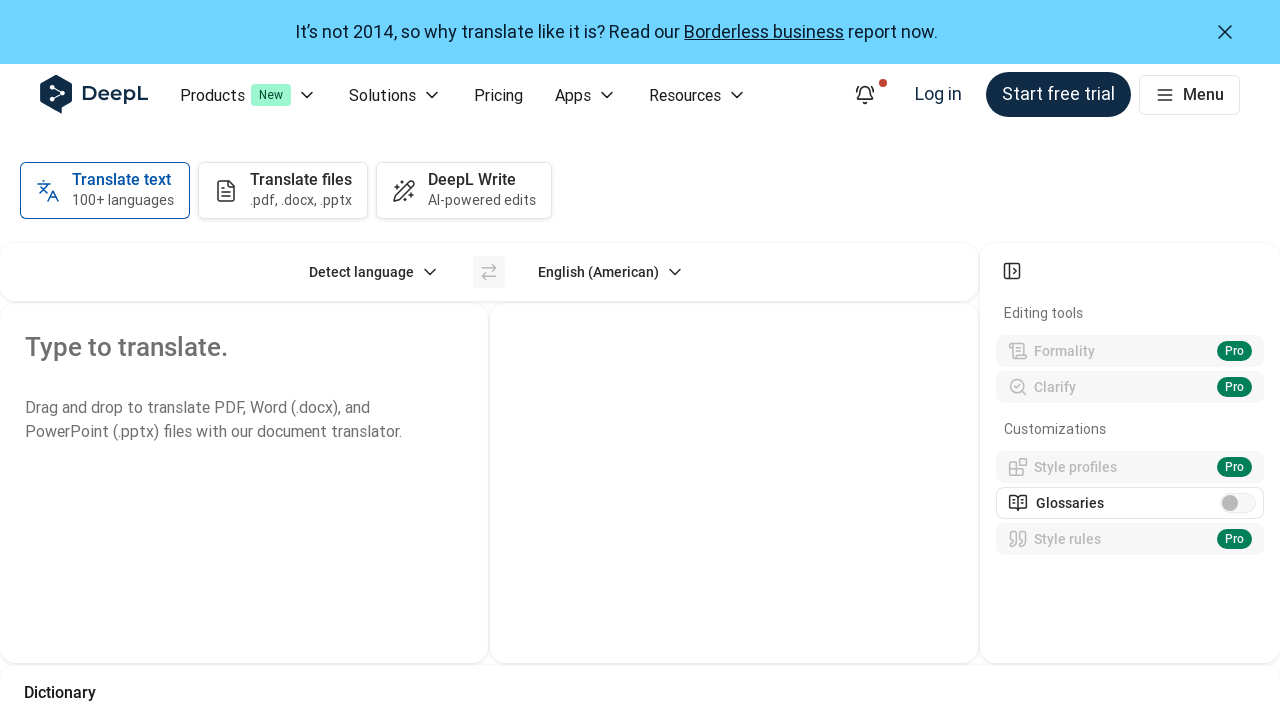

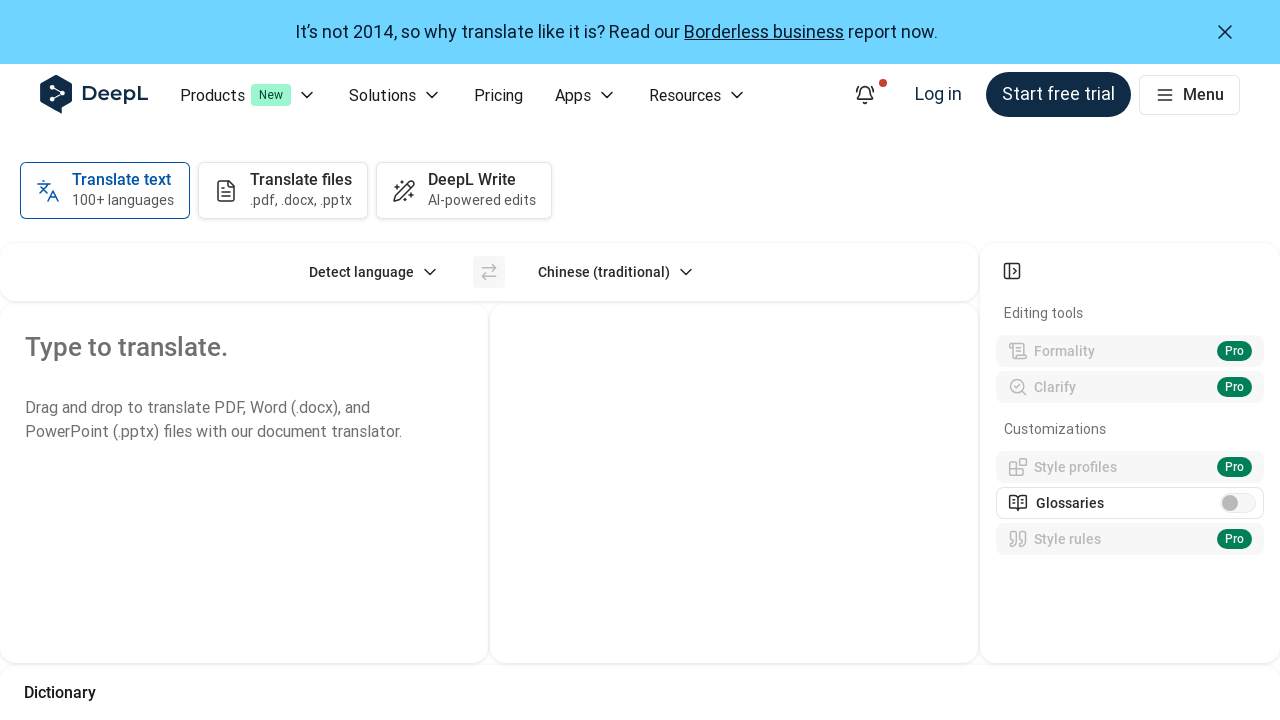